Tests checkbox composite group by checking two checkboxes (Москва and Самара) in the third group

Starting URL: https://magstrong07.github.io/admiral-react-test/#/checkbox_composite_group

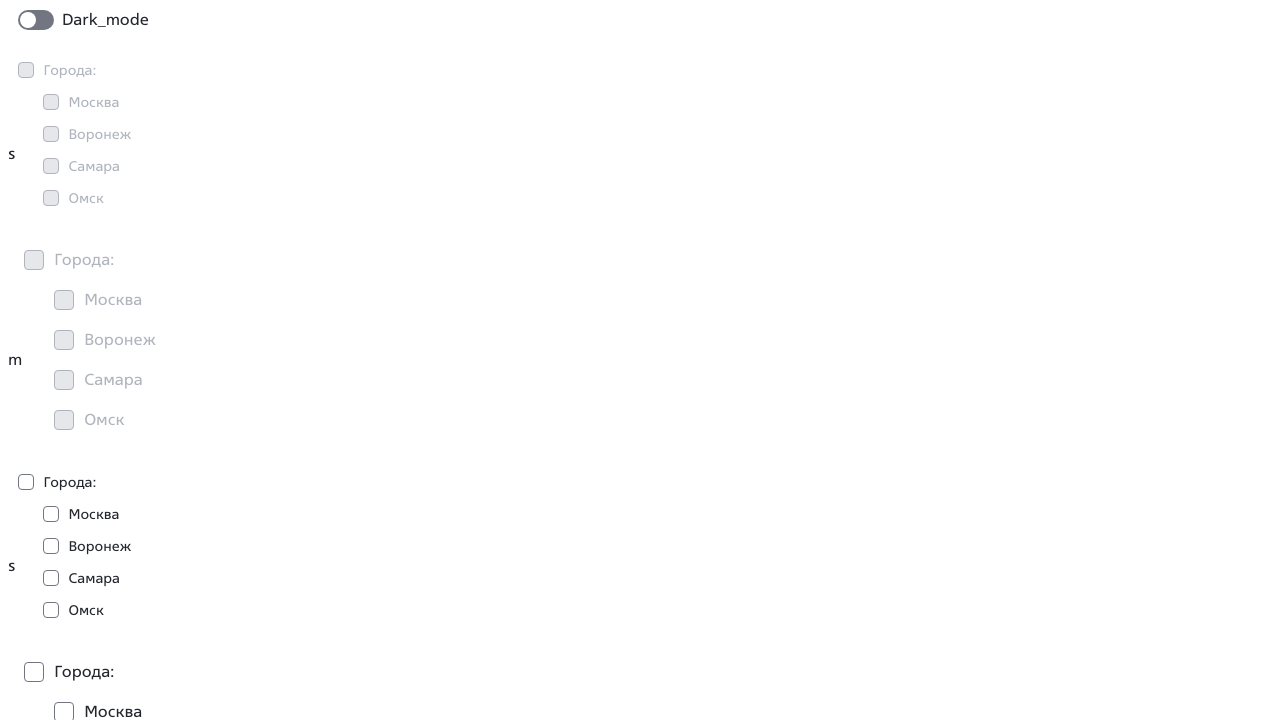

Checked 'Москва' checkbox in the third composite group at (86, 514) on input[name="Москва"] >> nth=2
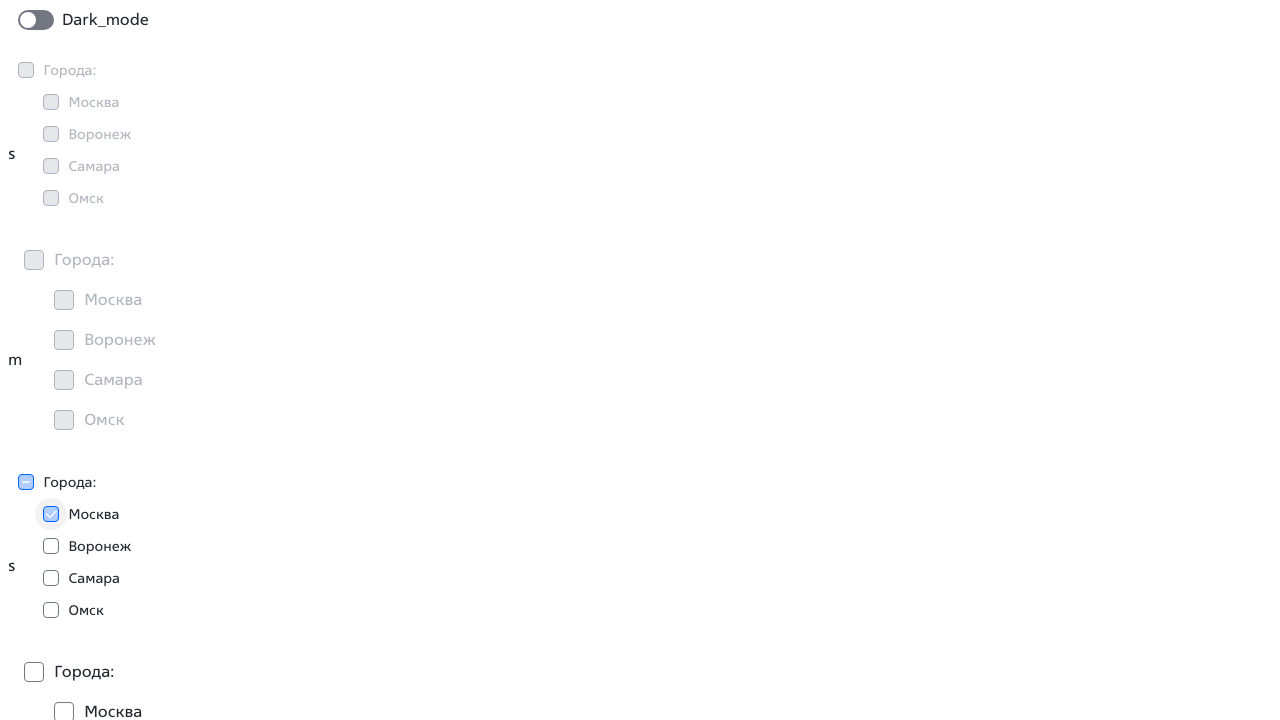

Checked 'Самара' checkbox in the third composite group at (86, 578) on input[name="Самара"] >> nth=2
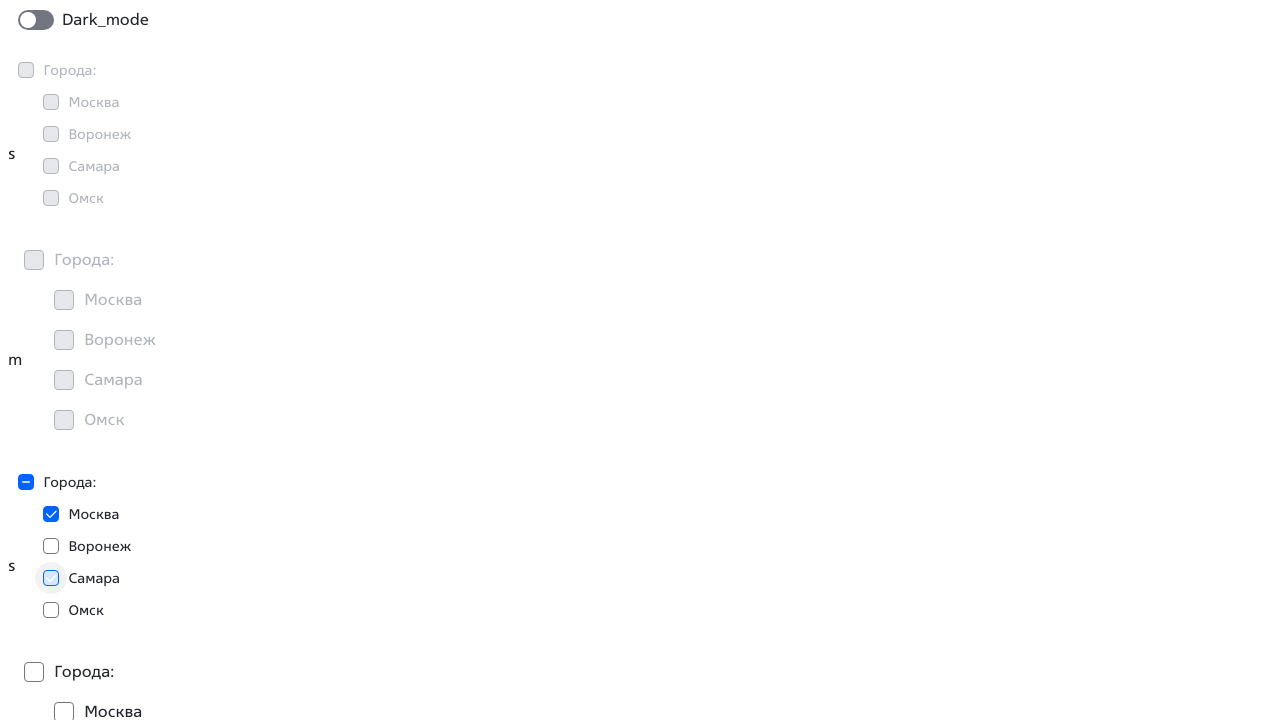

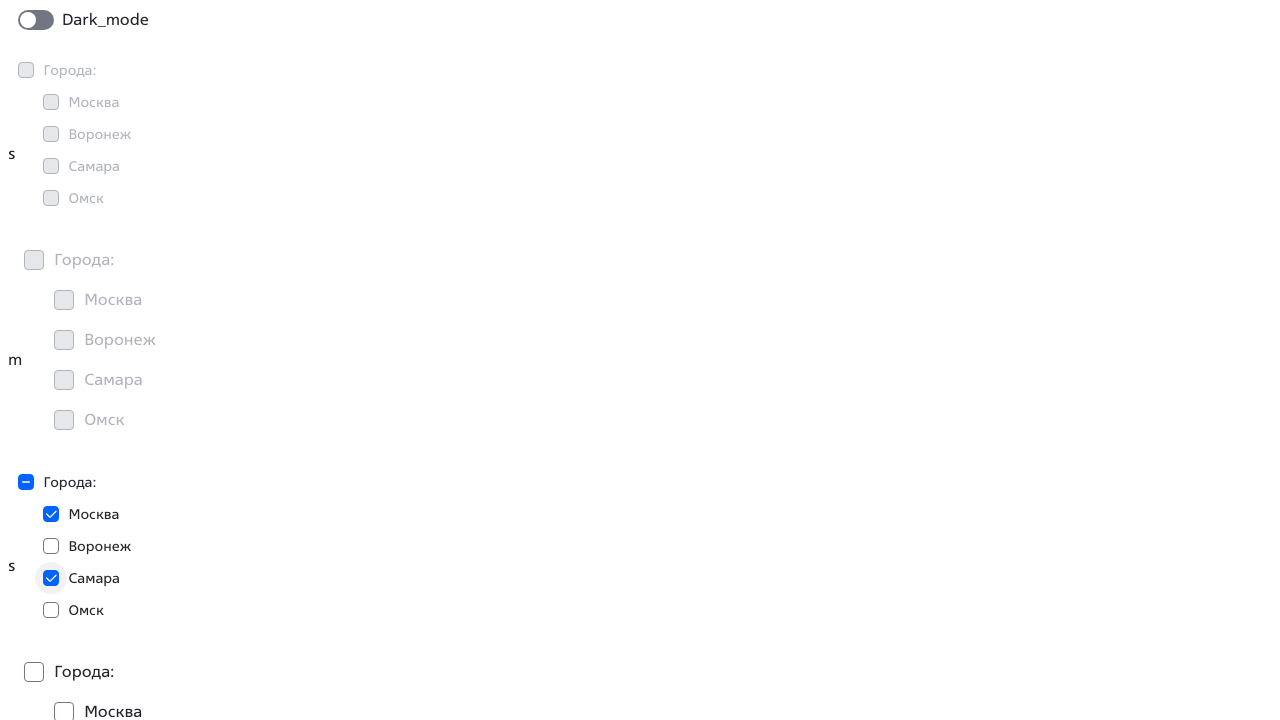